Clicks on the 'IFrame' link and verifies the page URL and title

Starting URL: https://bonigarcia.dev/selenium-webdriver-java/

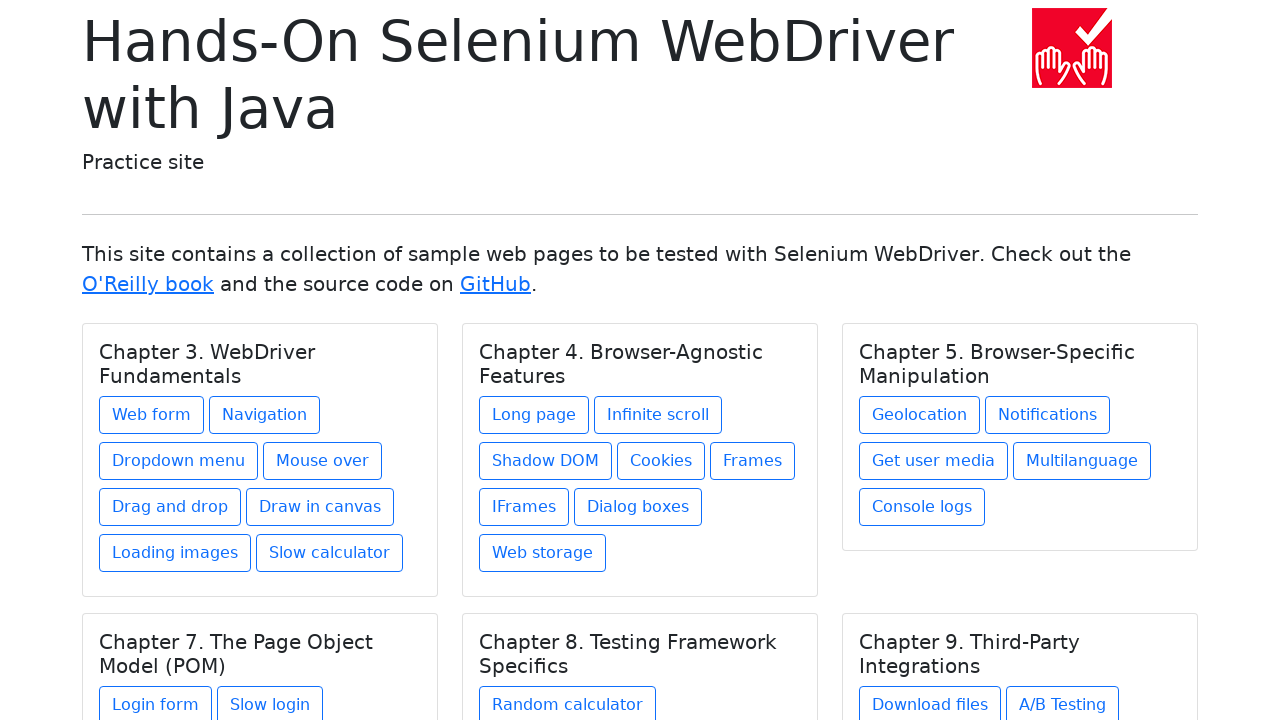

Clicked on the 'IFrame' link under Chapter 4 at (524, 507) on xpath=//h5[text()='Chapter 4. Browser-Agnostic Features']/../a[contains(@href,'i
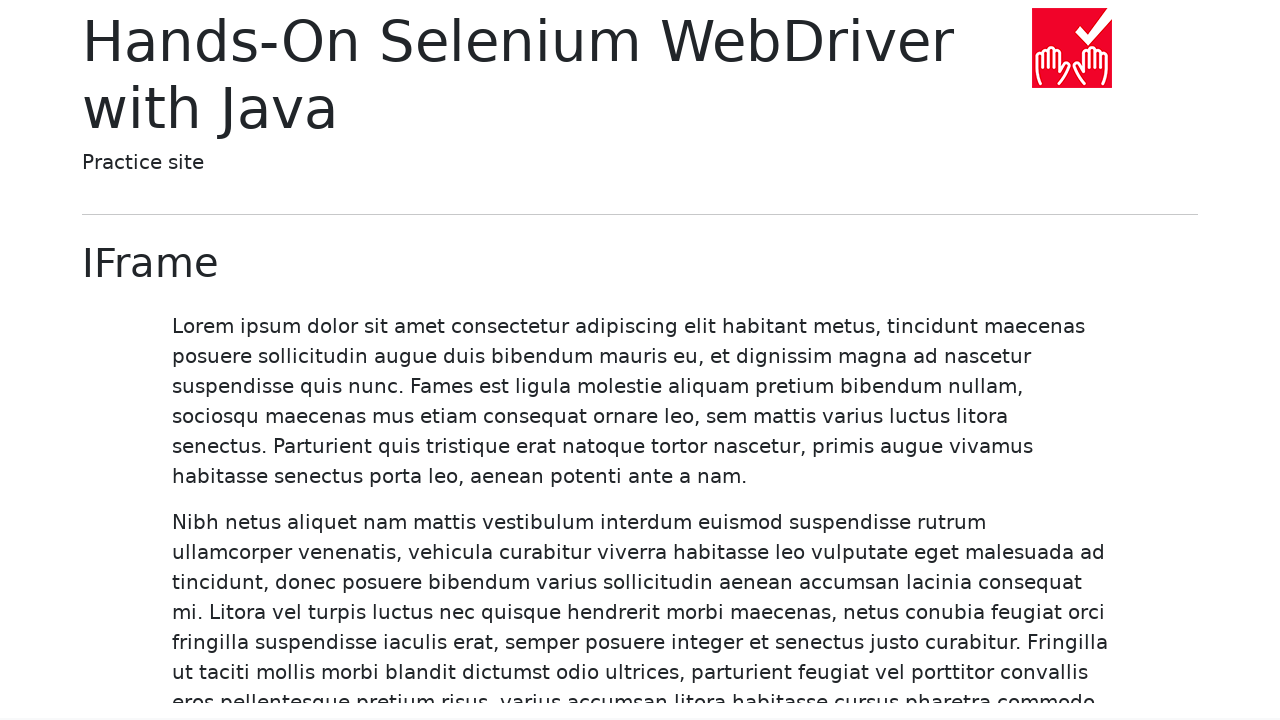

Verified IFrame page loaded with correct heading
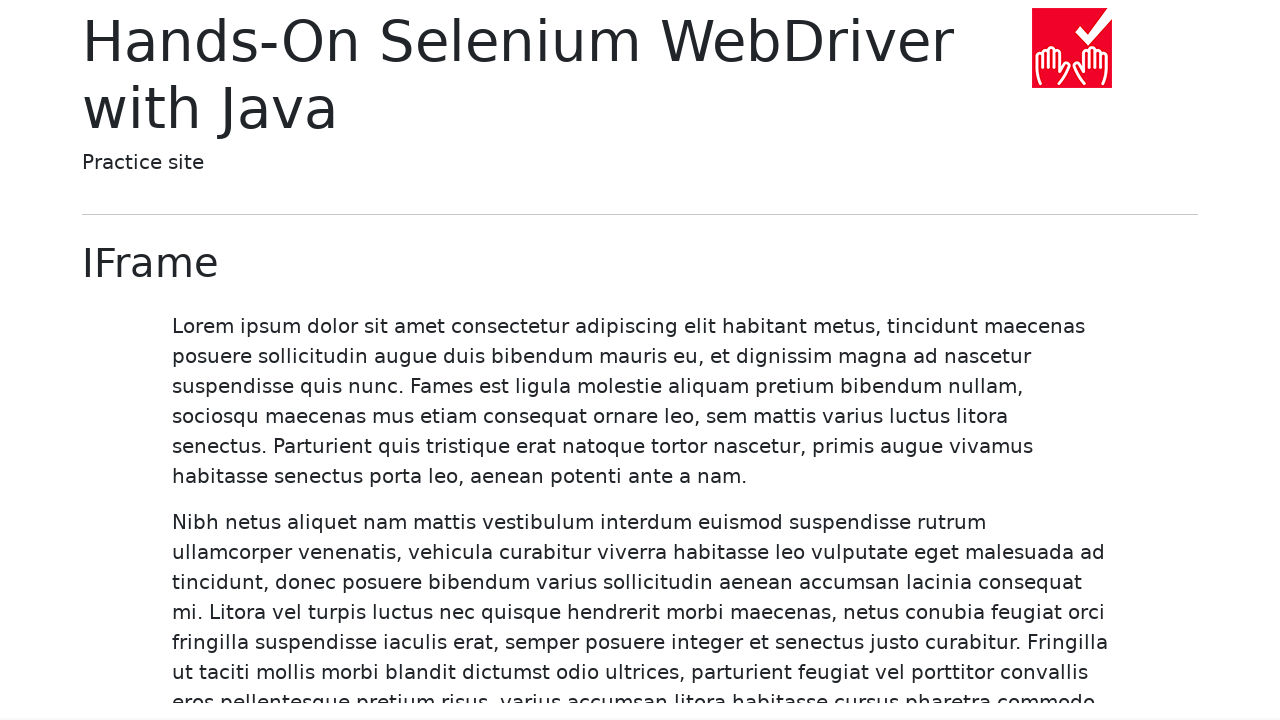

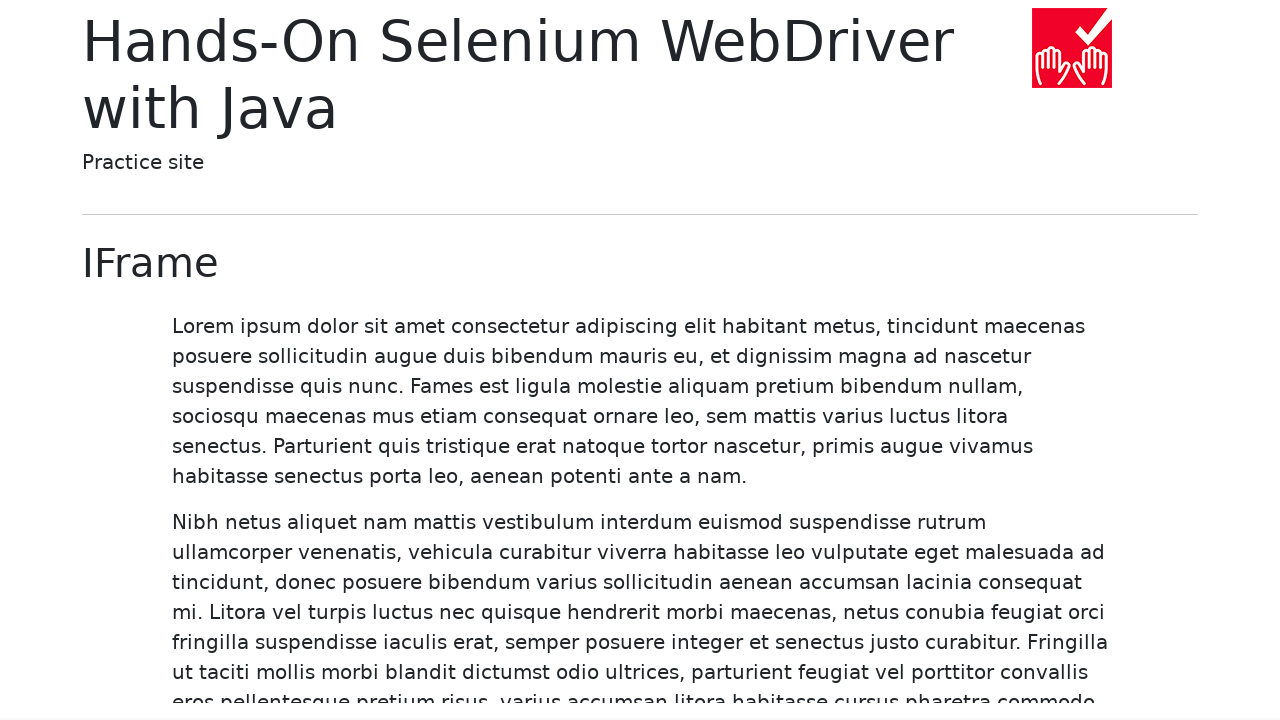